Tests drag and drop functionality by dragging a source element and dropping it onto a target element on a mouse events demo page.

Starting URL: https://play1.automationcamp.ir/mouse_events.html

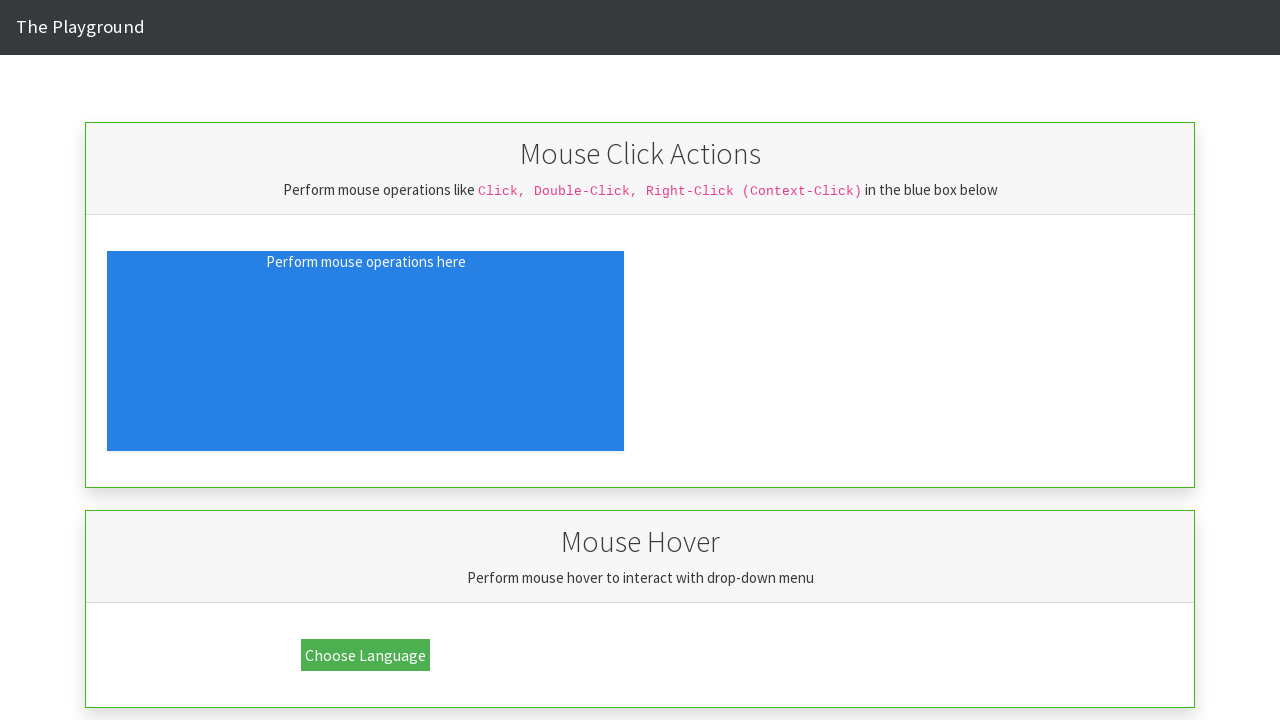

Waited for drag source element to be visible
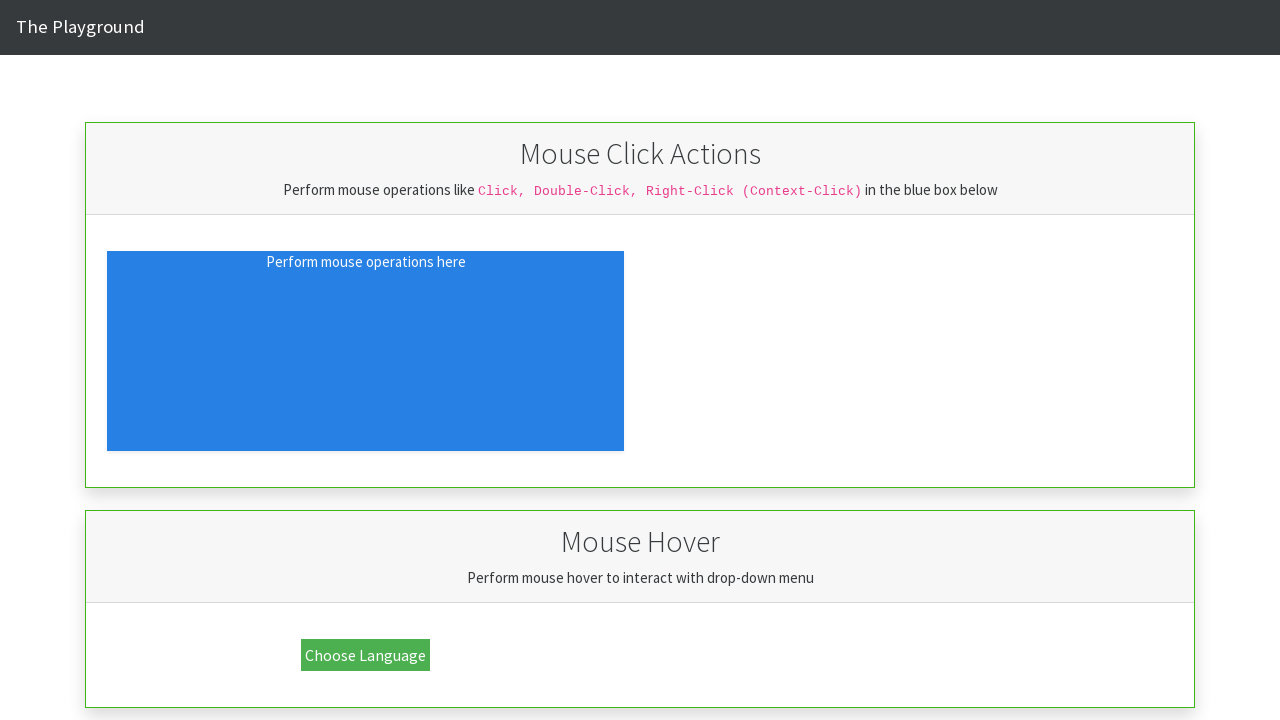

Waited for drop target element to be visible
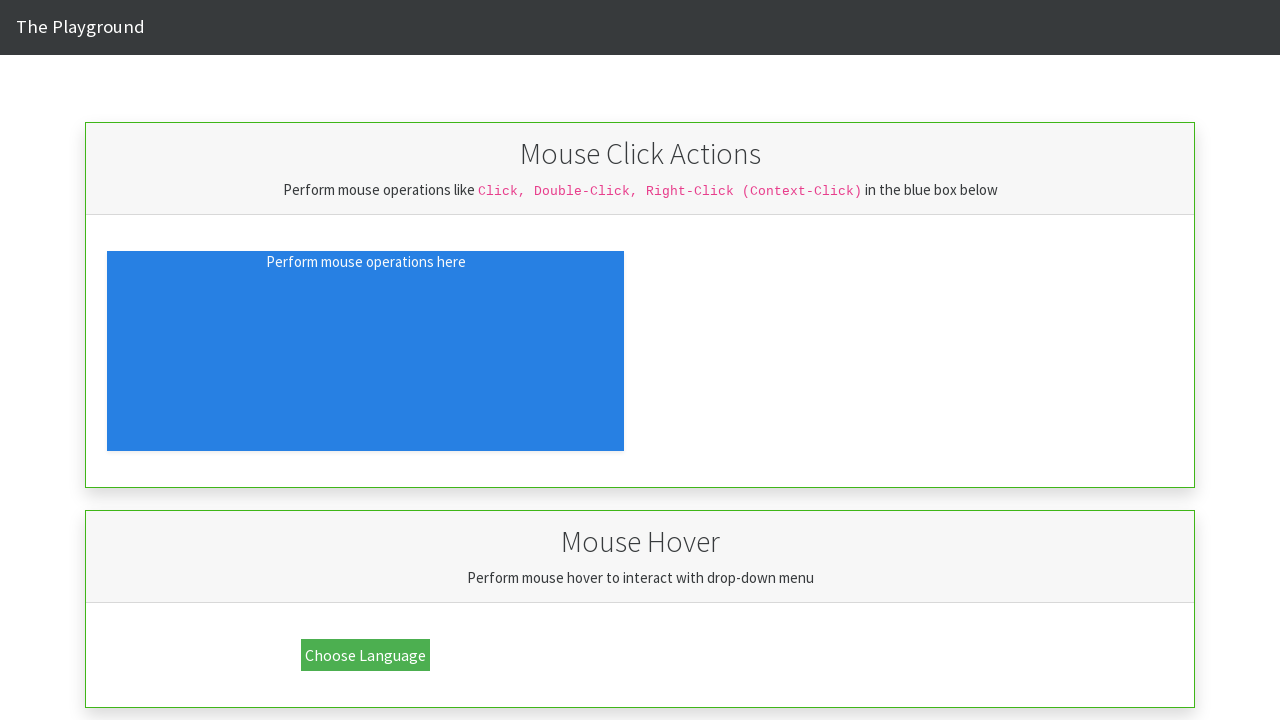

Located drag source element
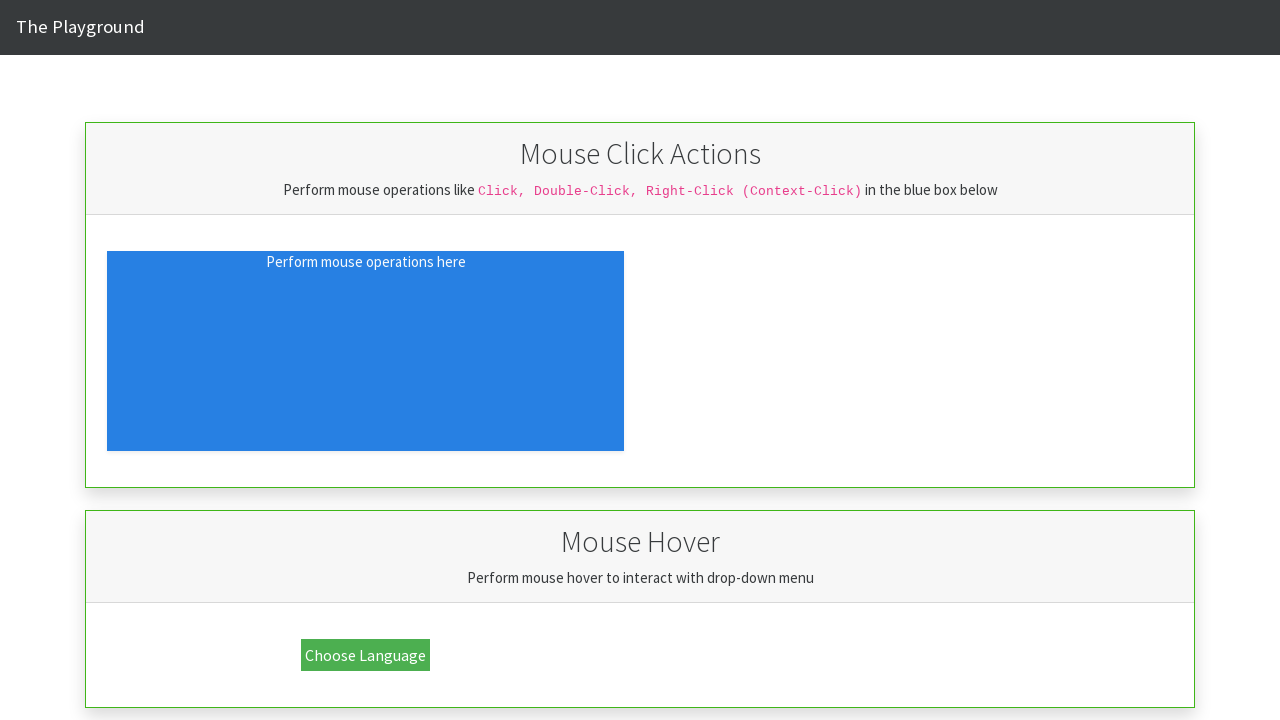

Located drop target element
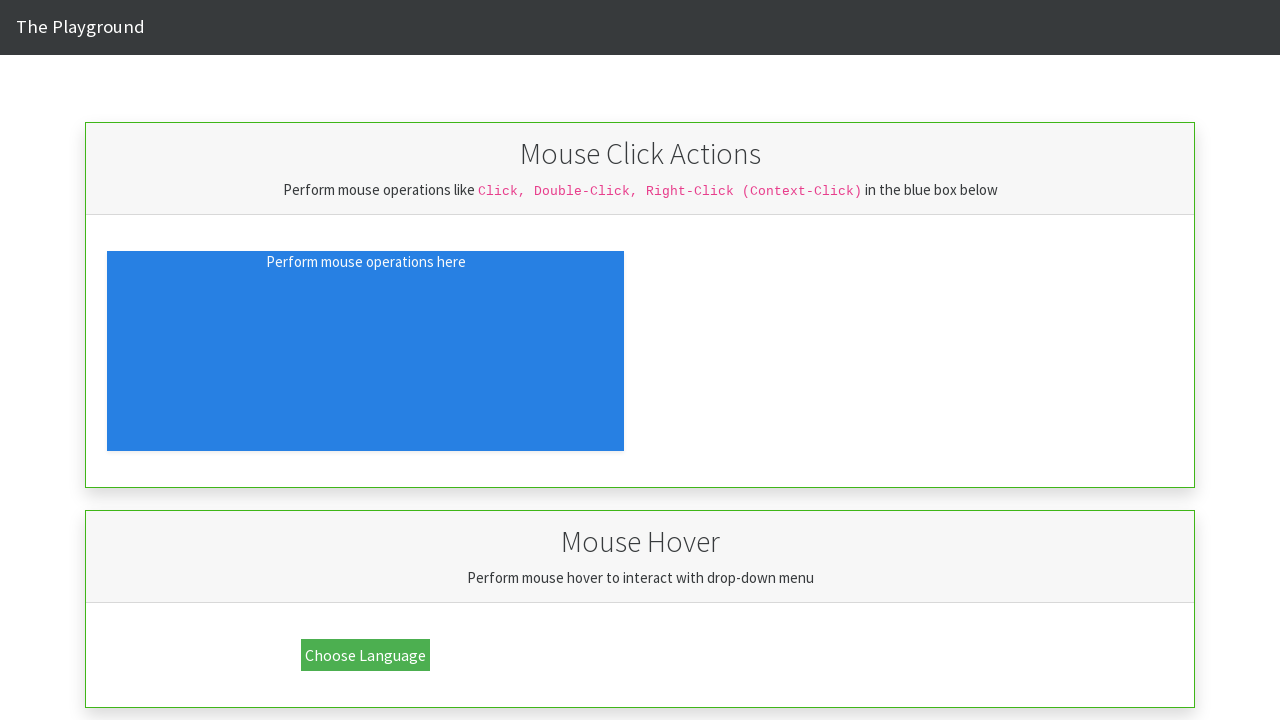

Dragged source element and dropped it onto target element at (777, 474)
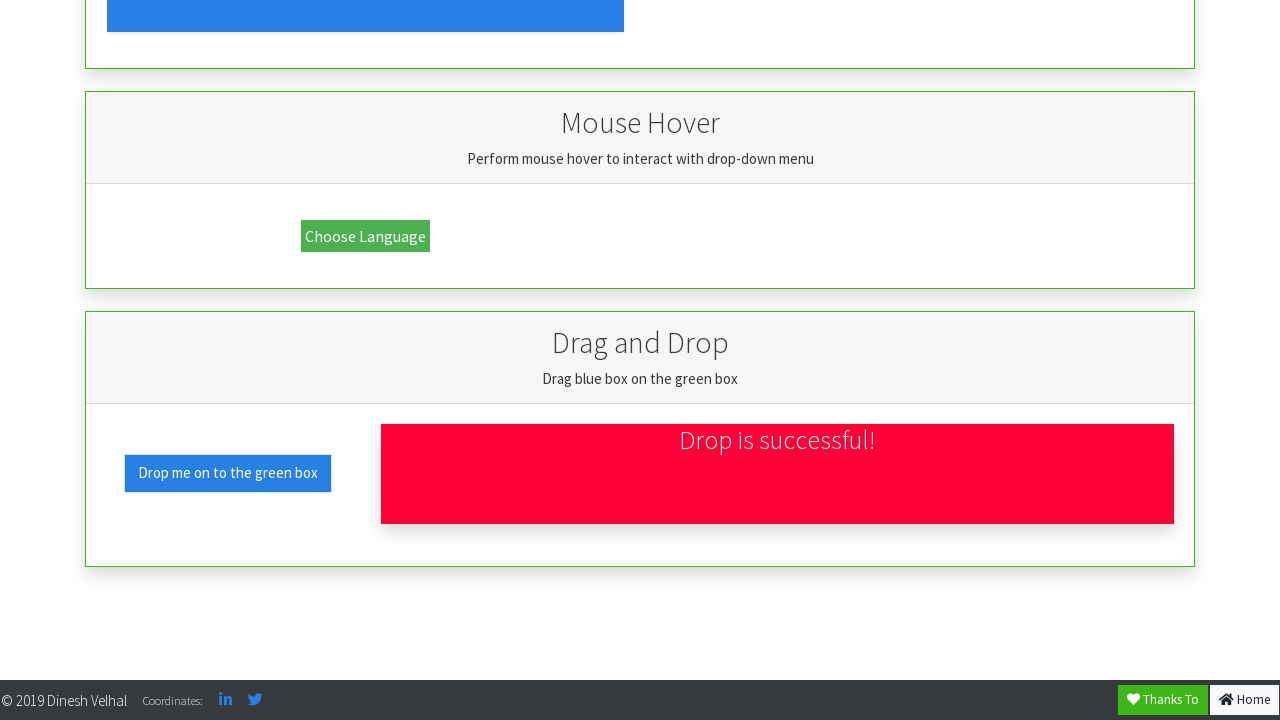

Waited 1 second to observe drag and drop result
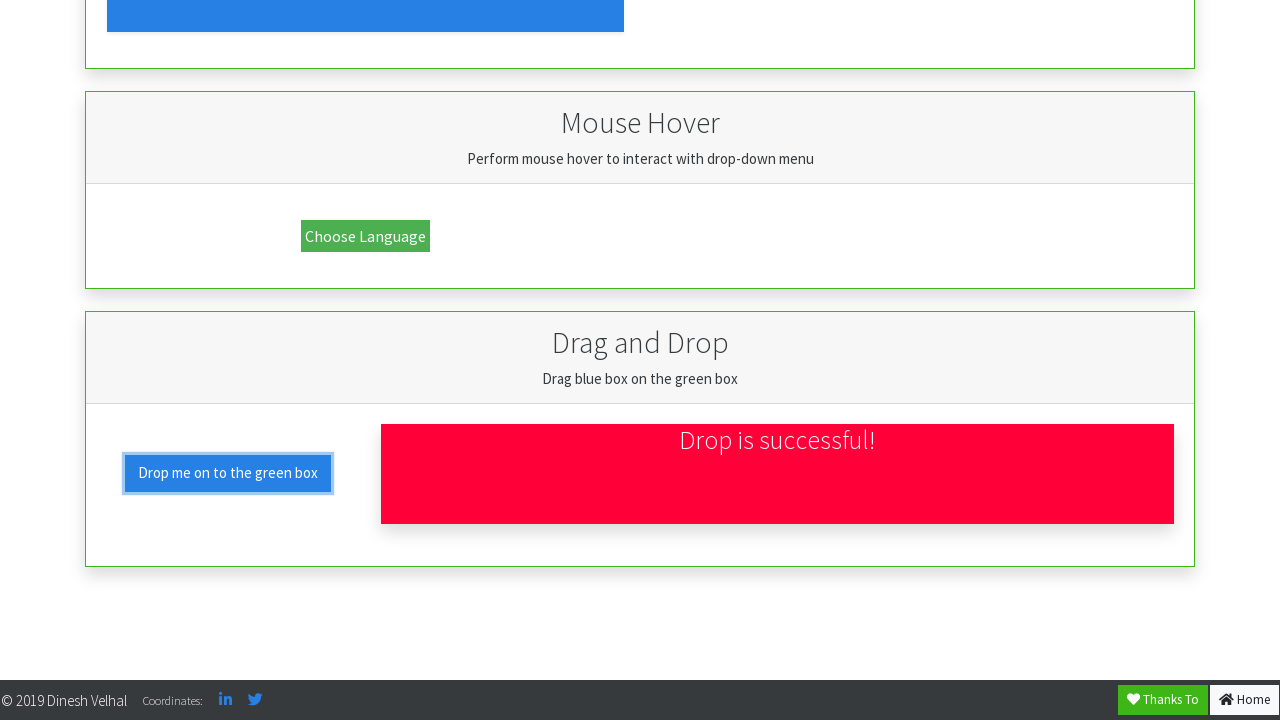

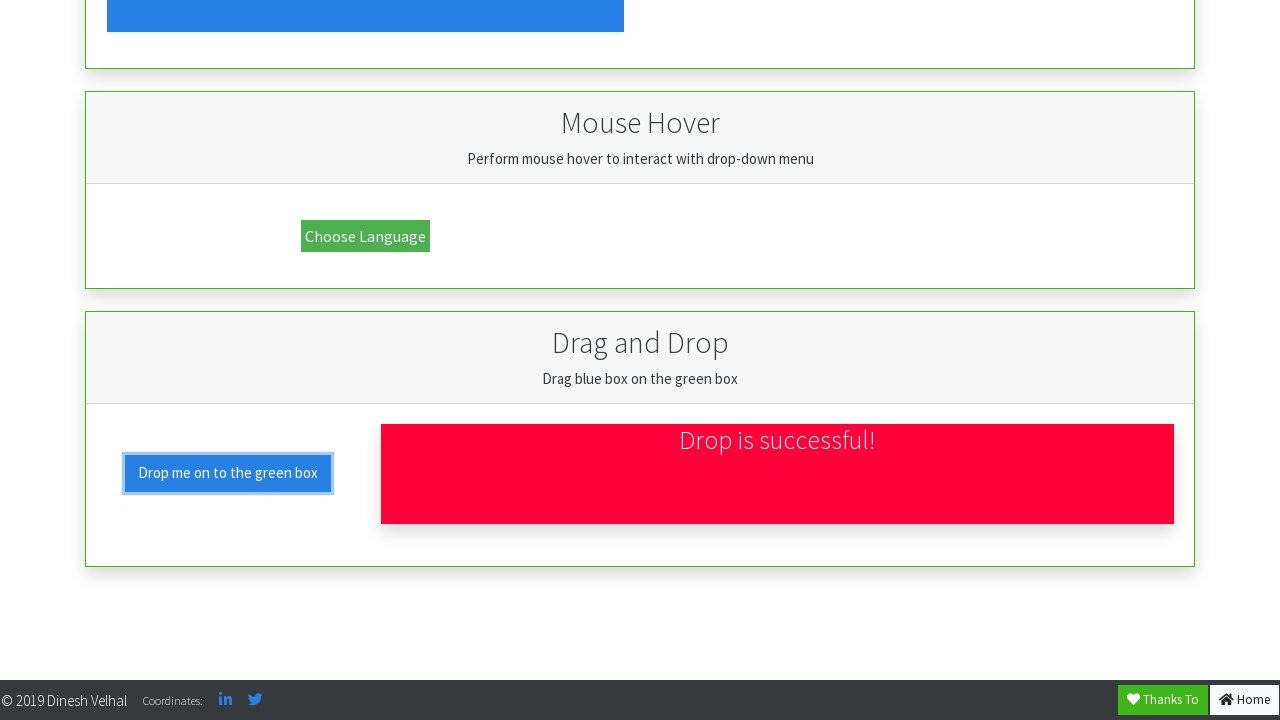